Tests that hyperlinks in the Fundamentals column of the Learn to Program section navigate to different pages when clicked

Starting URL: https://learn.microsoft.com/en-us/dotnet/csharp/

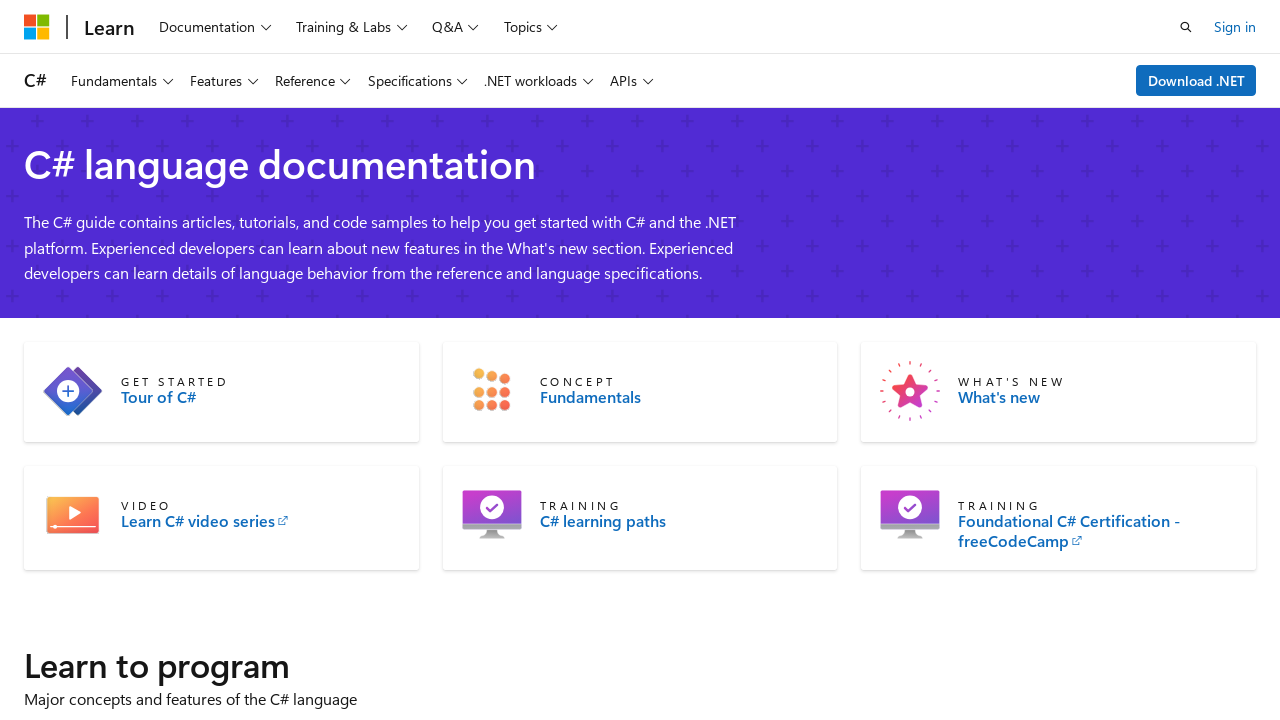

Waited for page to load with domcontentloaded state
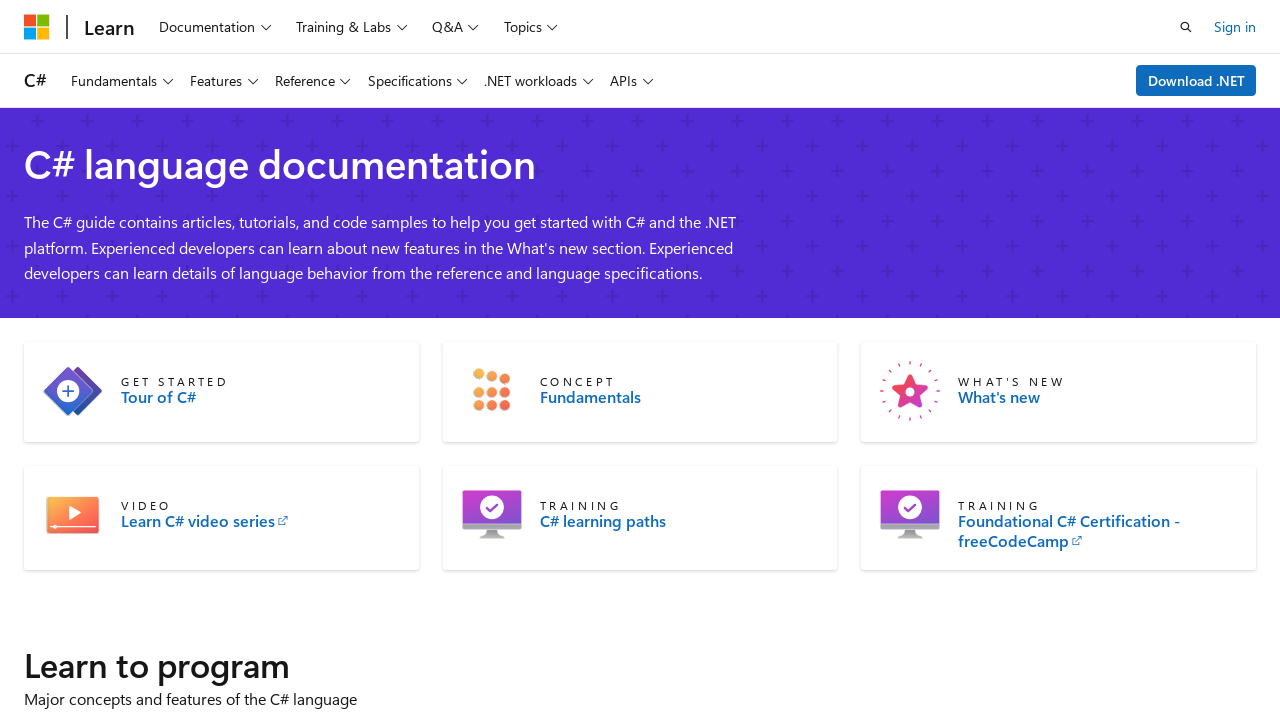

Scrolled down 1000 pixels to reveal Learn to Program section
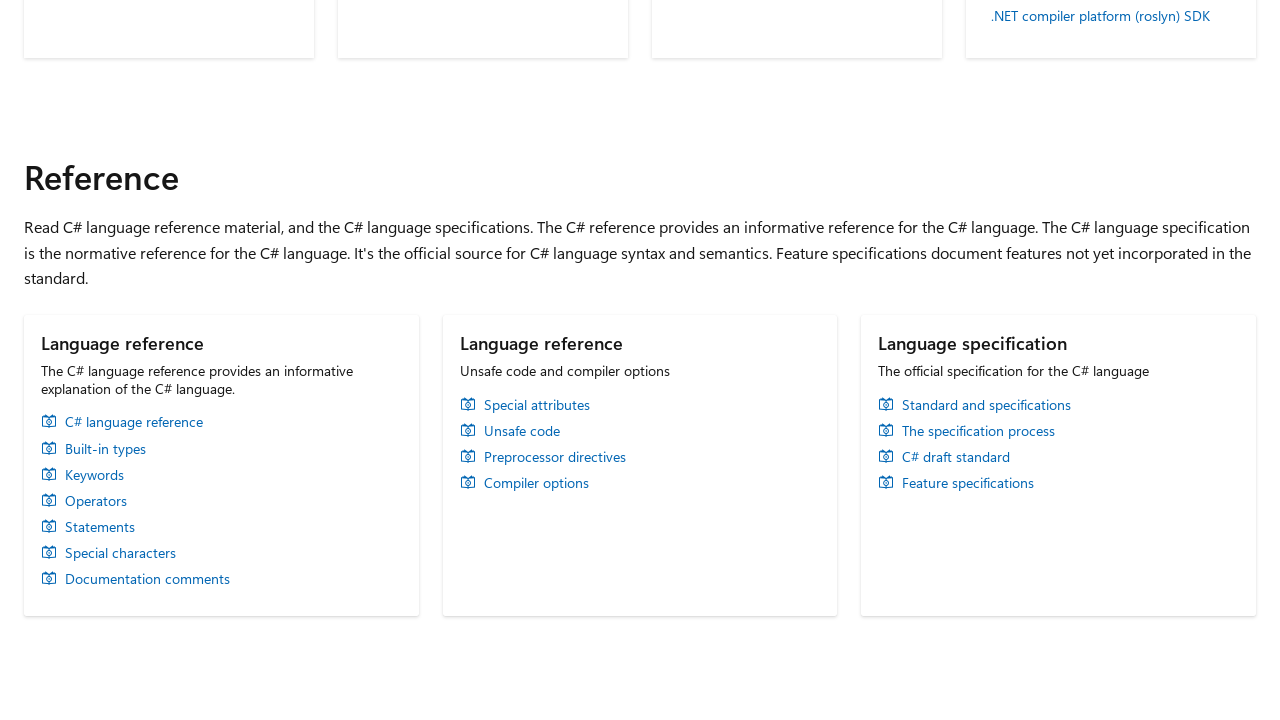

Waited 1 second for section to settle
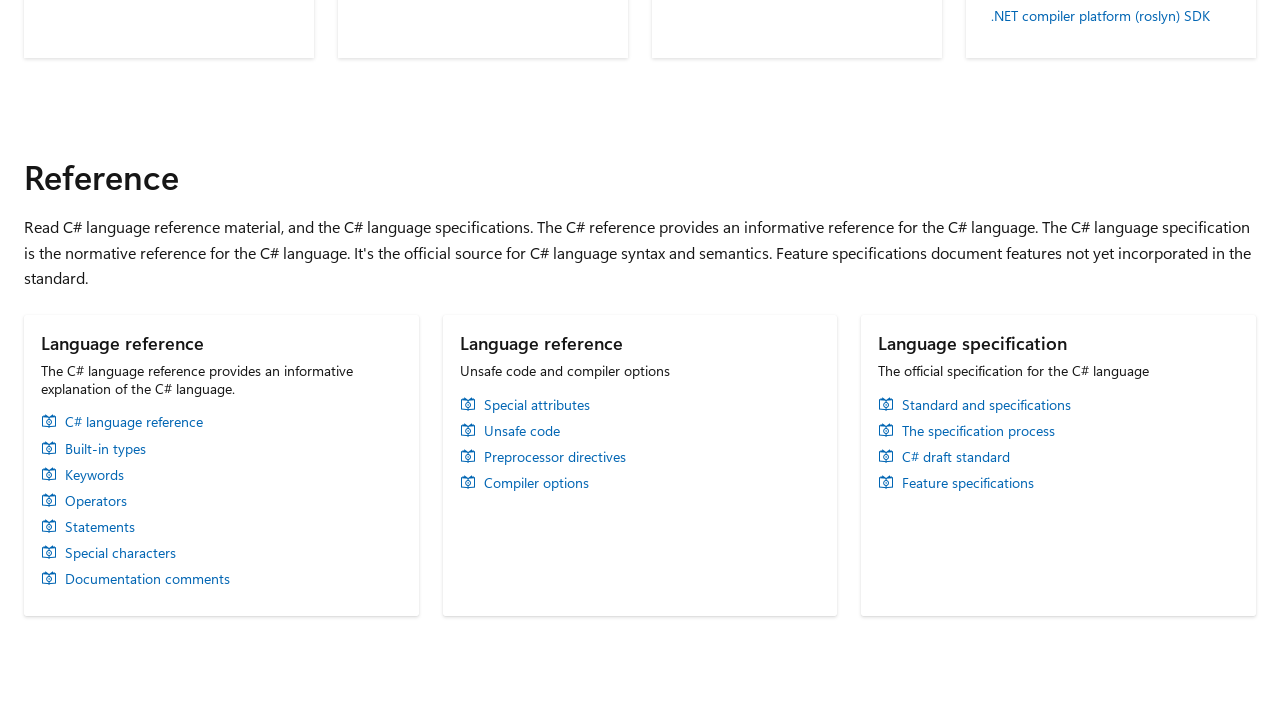

Located all hyperlinks in the Fundamentals column
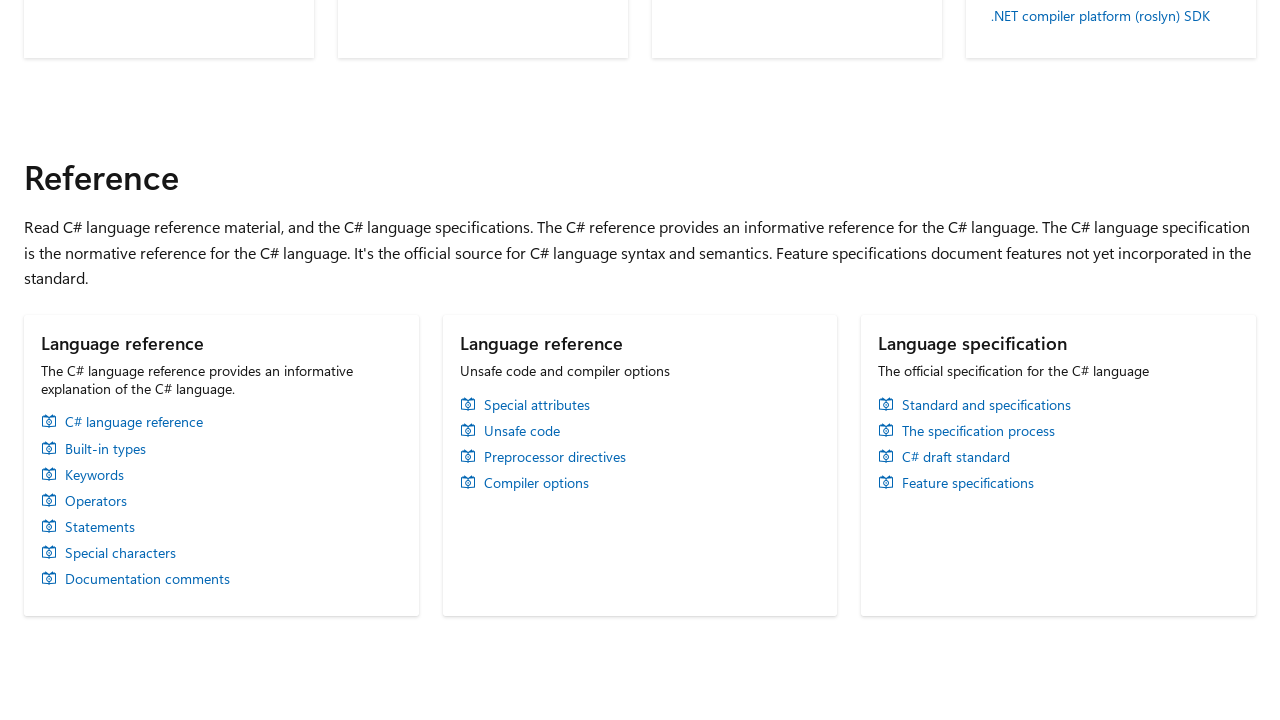

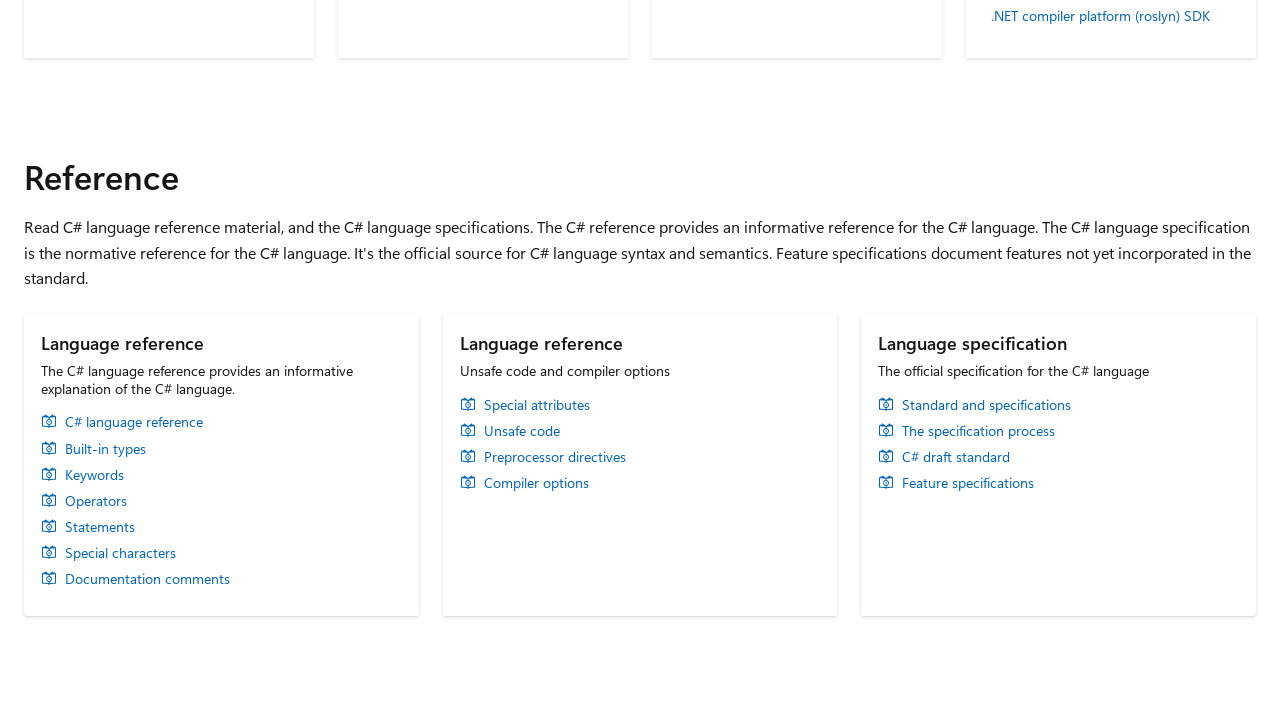